Navigates to El País website and clicks on the "Opinión" (Opinion) section link, then verifies that opinion articles are displayed on the page.

Starting URL: https://elpais.com/

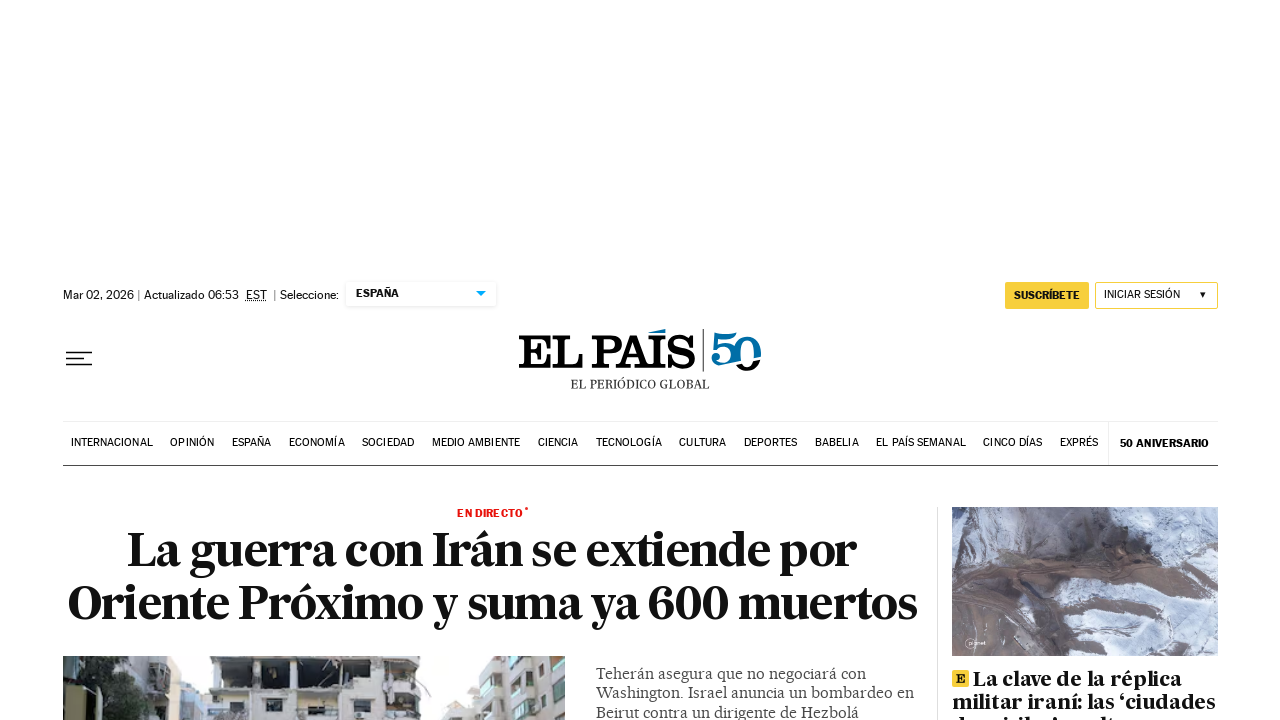

Waited for page to load (domcontentloaded state)
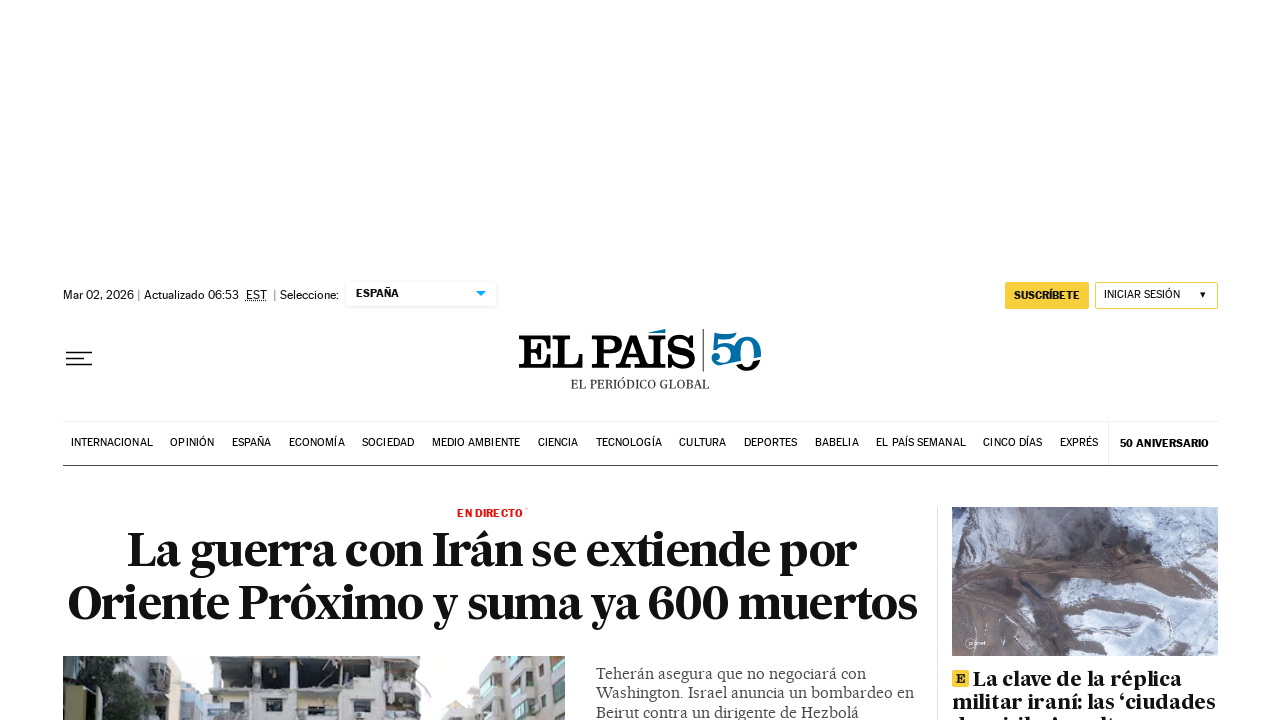

Clicked on the 'Opinión' (Opinion) section link at (192, 443) on text=Opinión
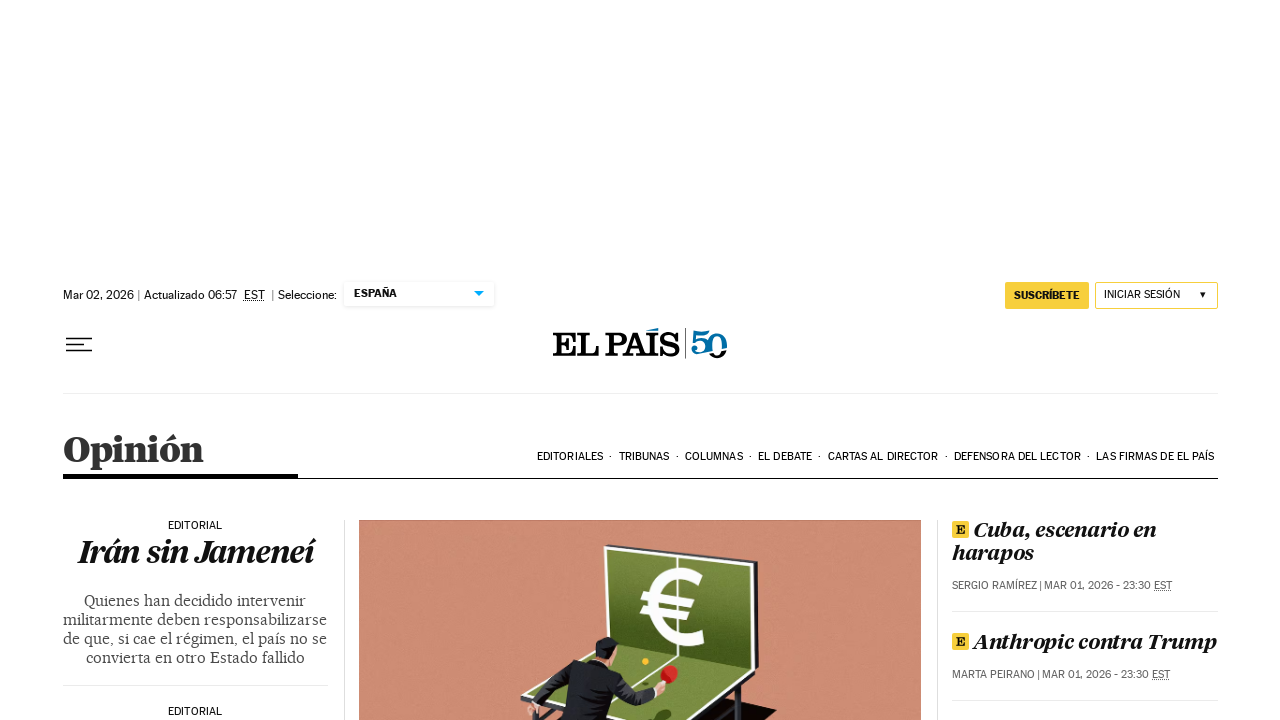

Opinion articles loaded on the page
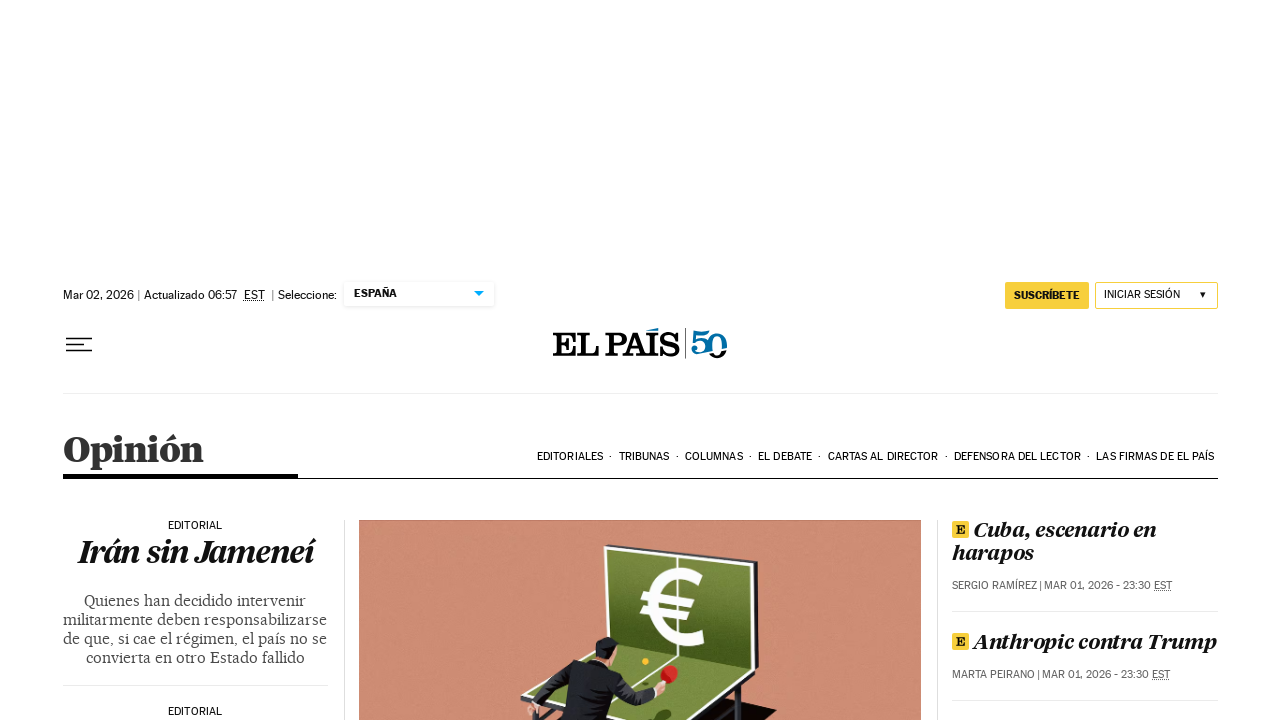

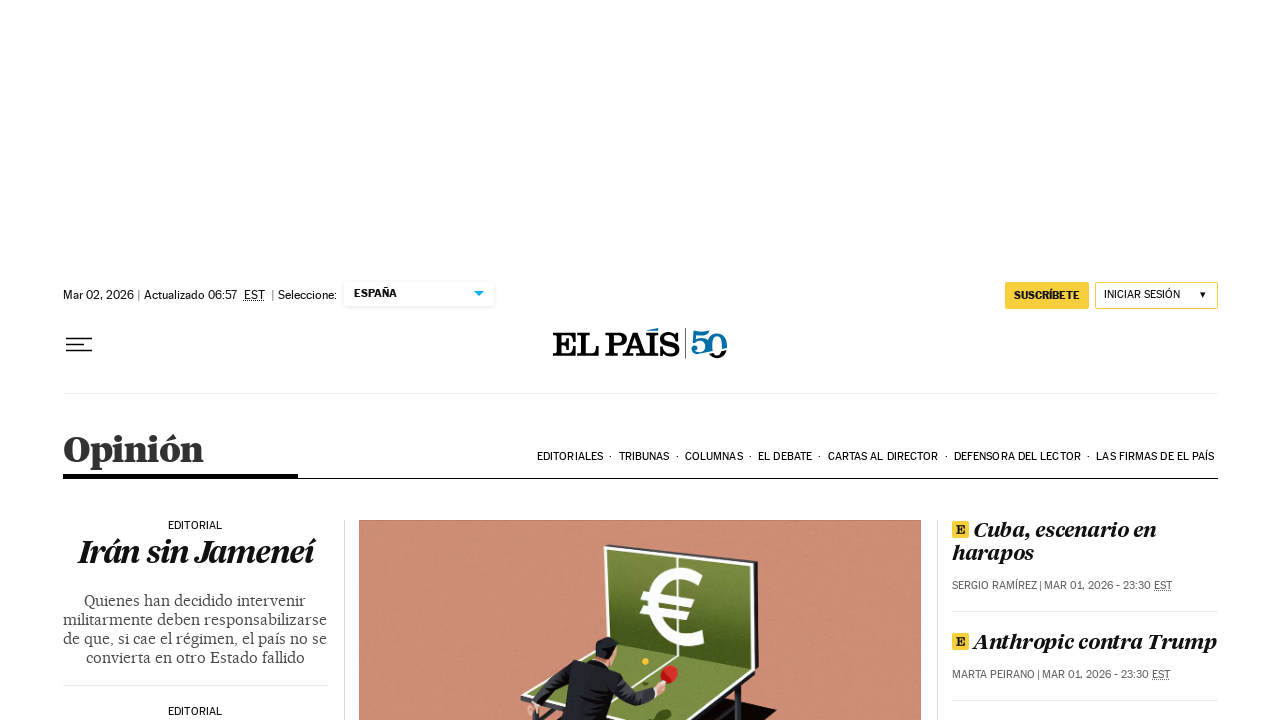